Verifies that the Flipkart logo image has the correct alternative text attribute by dismissing the initial modal and checking the alt text of the first image element

Starting URL: https://www.flipkart.com/

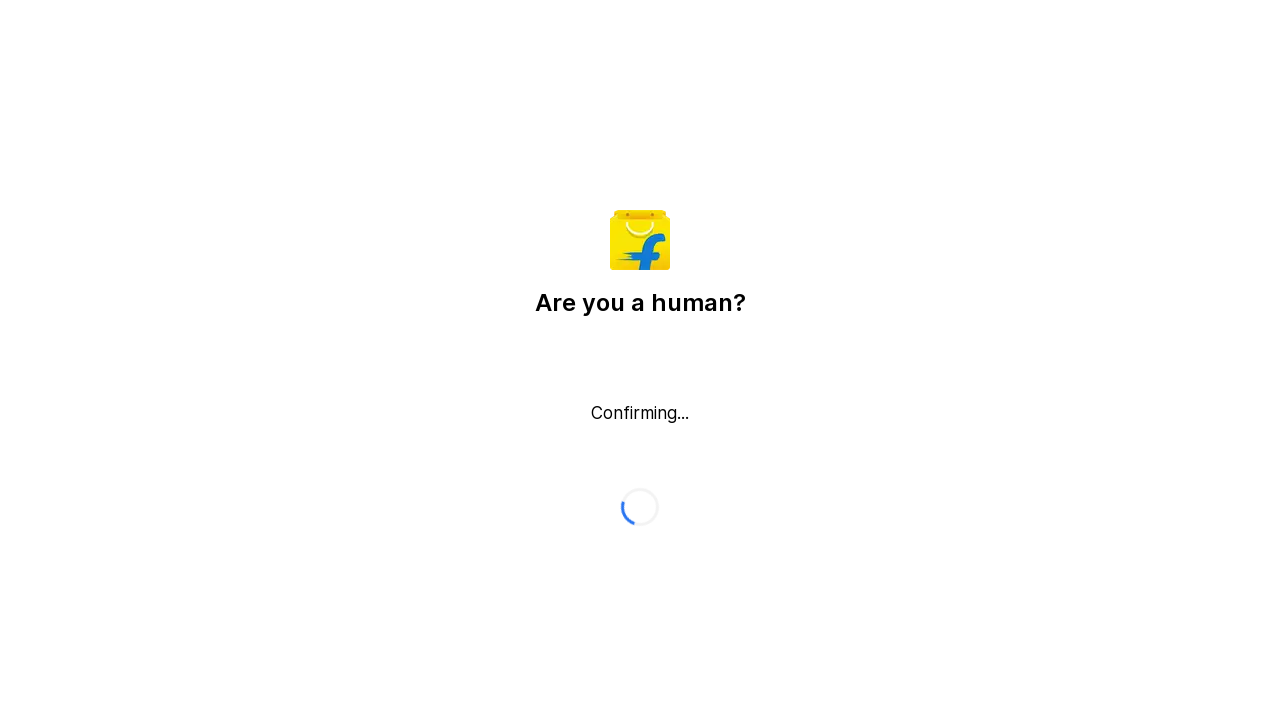

Modal/popup not present or already dismissed on button._2KpZ6l._2doB4z
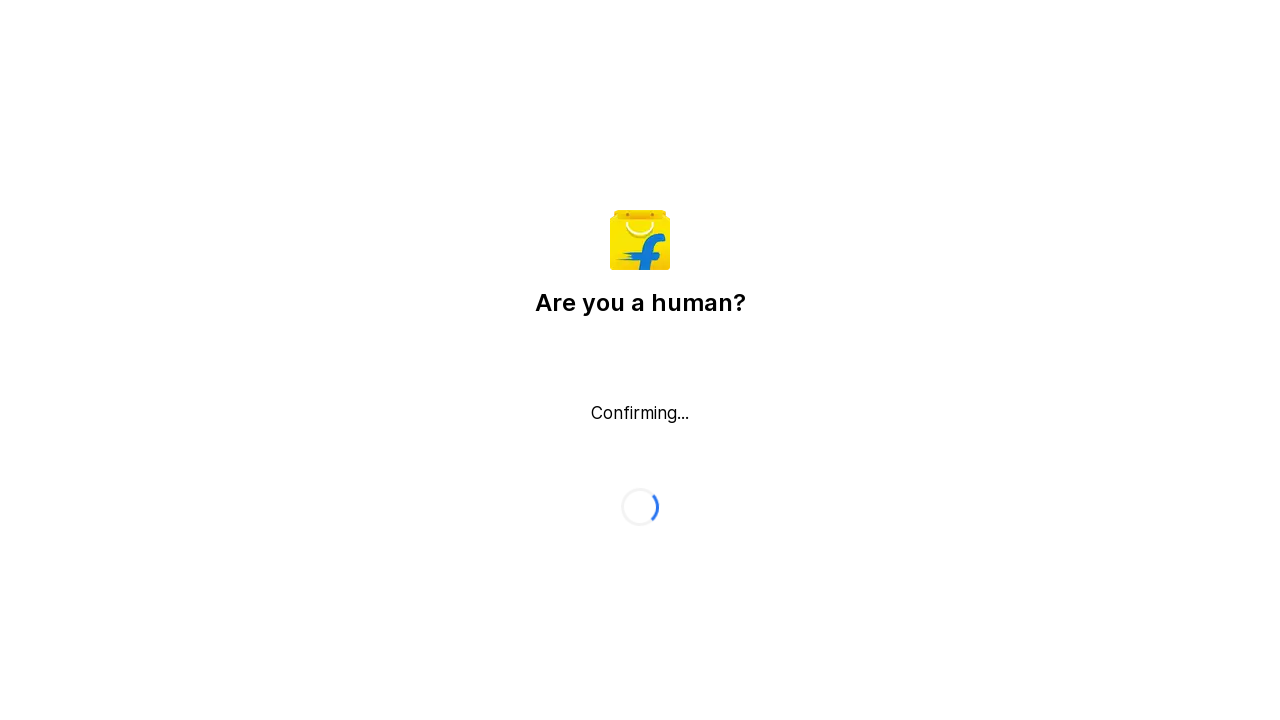

Located first image element on the page
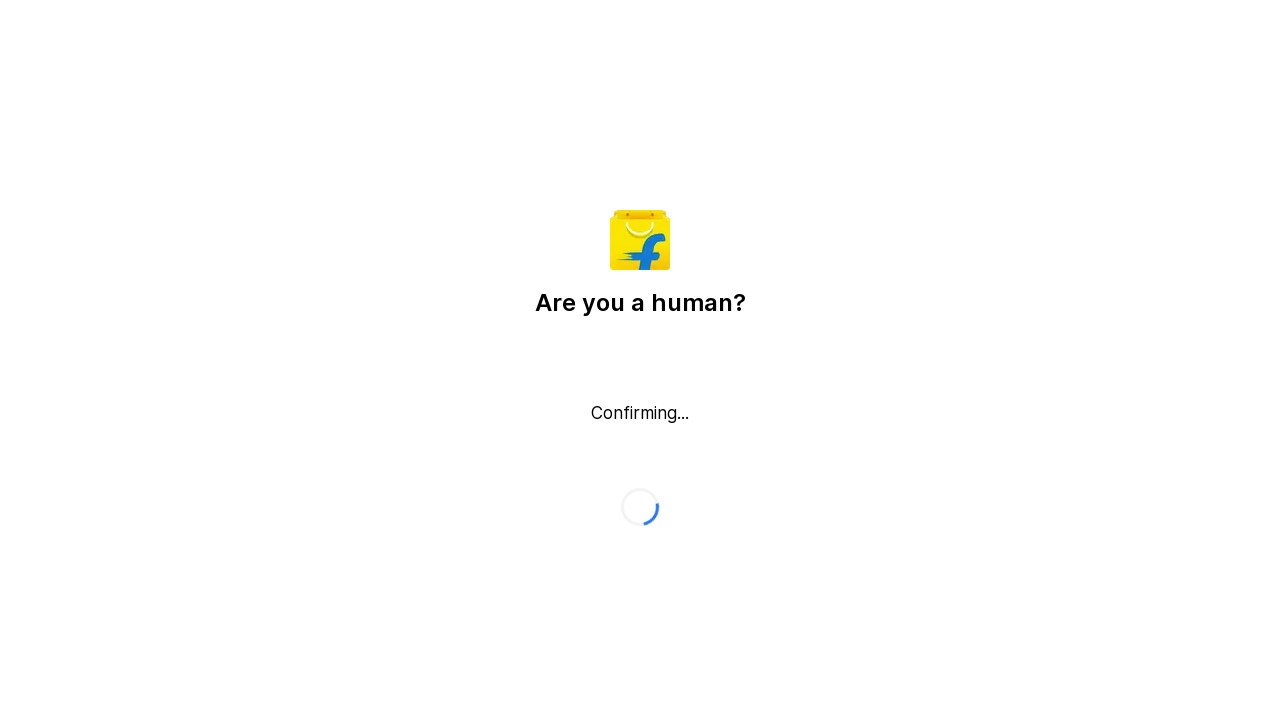

Retrieved alt attribute from first image: 'Flipkart Logo'
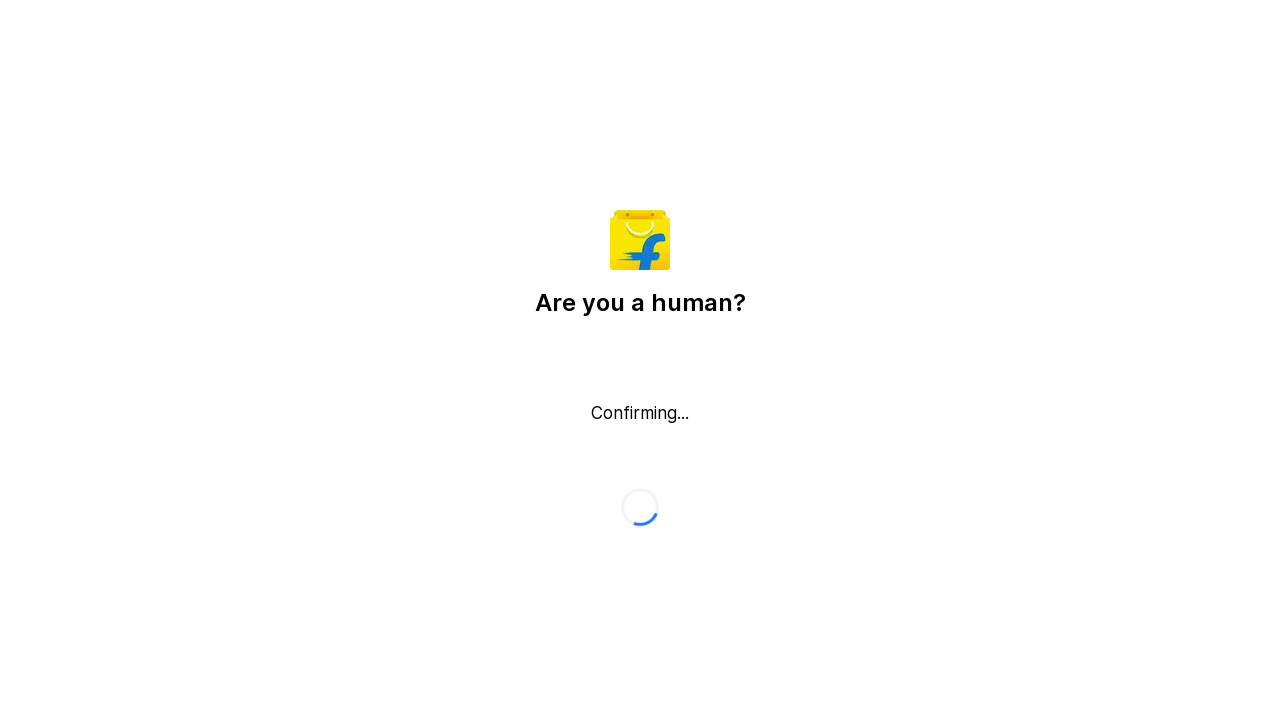

Alt text mismatch - Expected: 'Flipkart', Actual: 'Flipkart Logo'
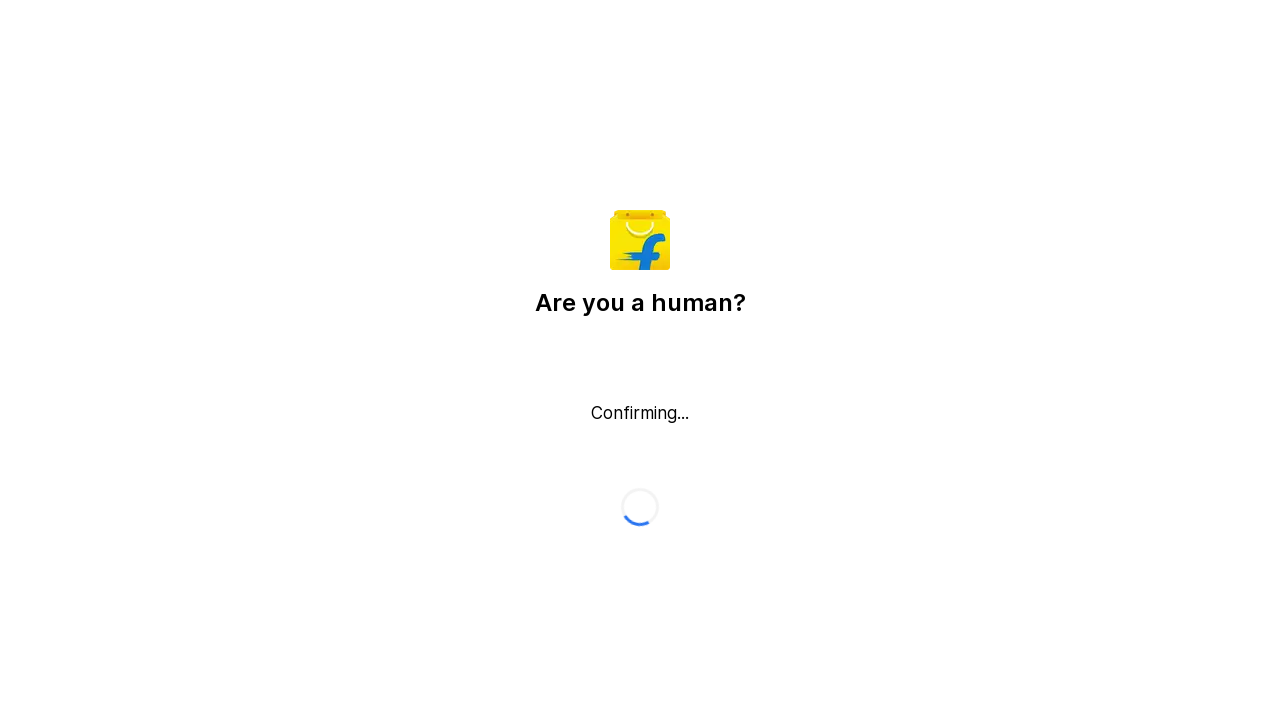

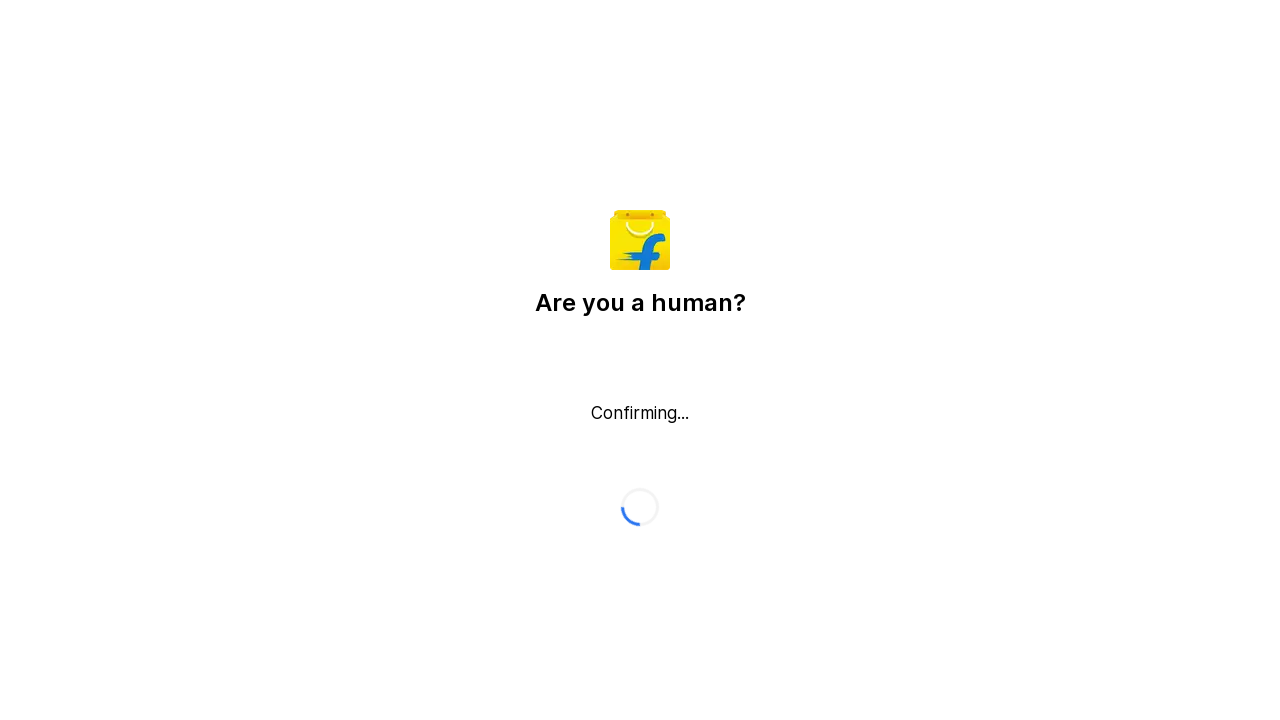